Tests dropdown selection functionality by selecting an option from a dropdown using its value attribute on the omayo test page

Starting URL: https://omayo.blogspot.com/

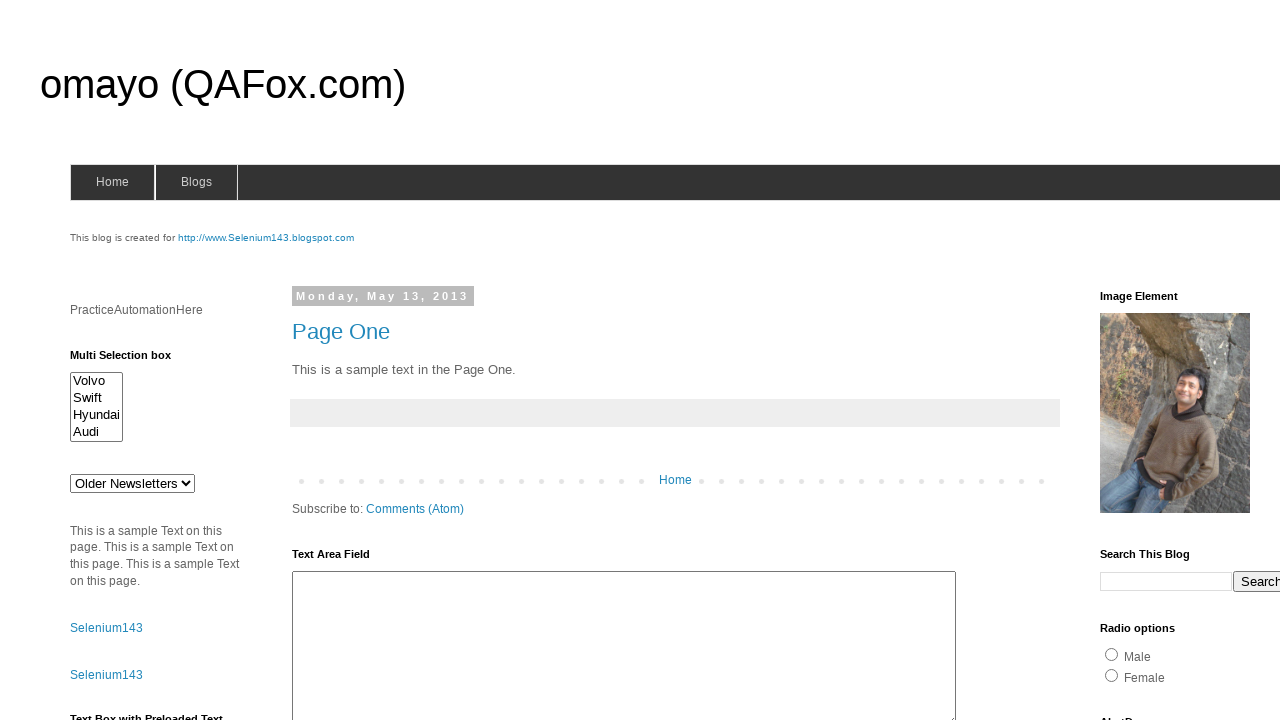

Navigated to omayo test page
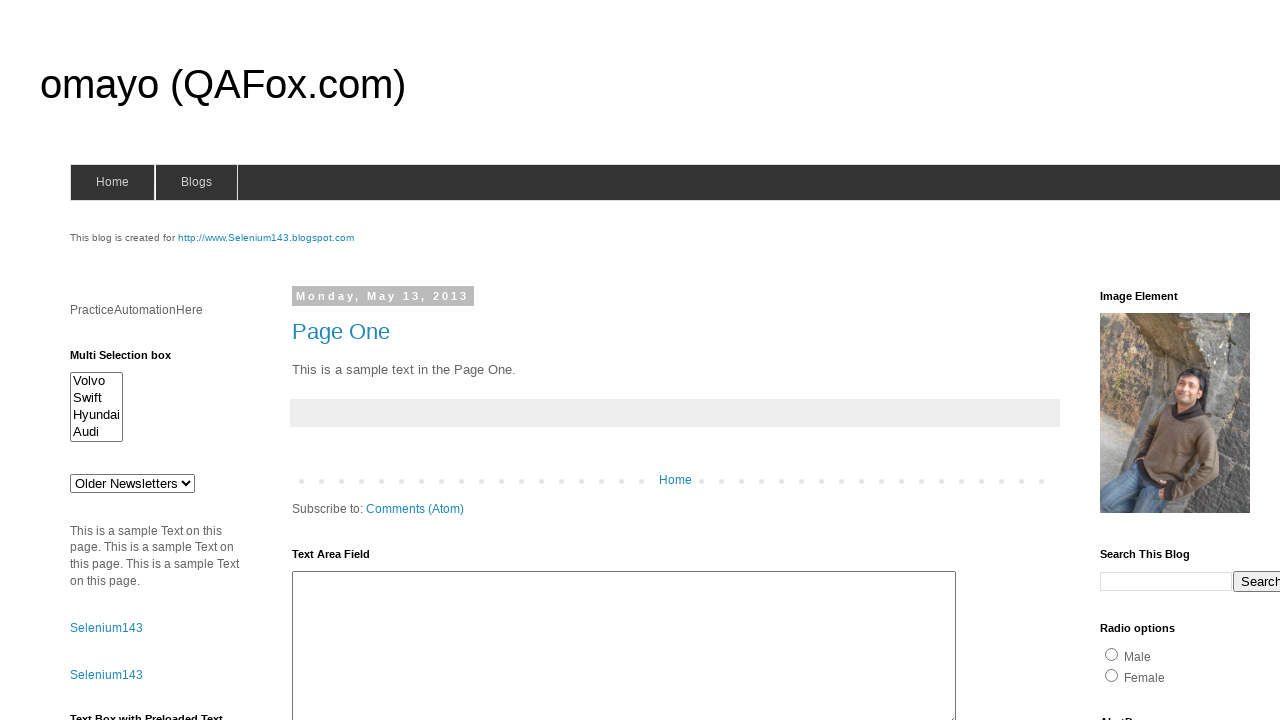

Selected option with value 'ghi' from dropdown #drop1 on #drop1
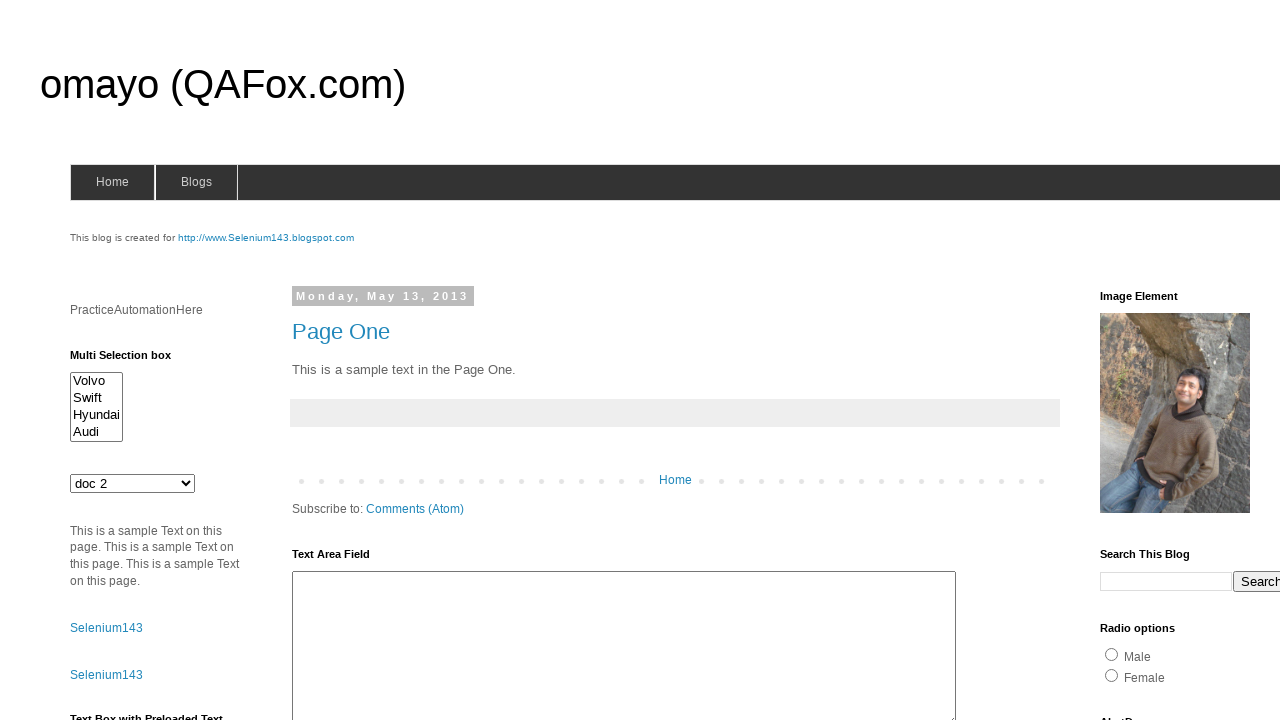

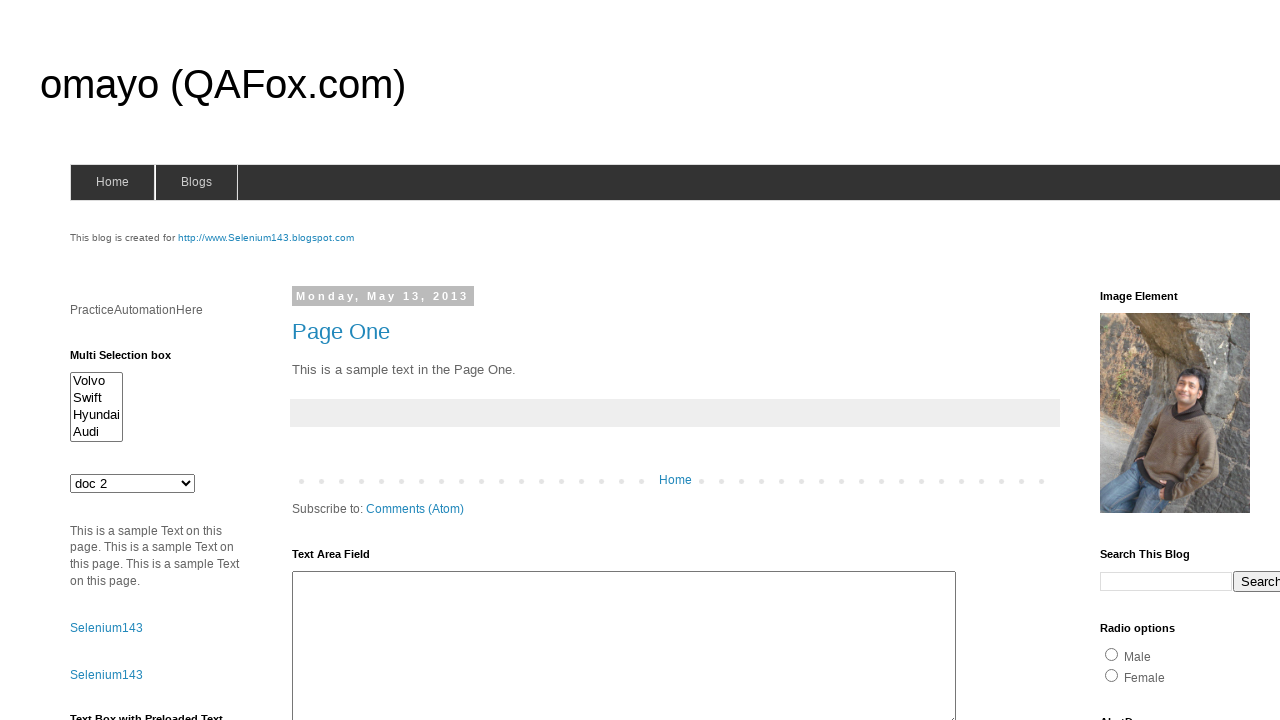